Navigates to a second page and then uses browser back navigation to return to the previous page.

Starting URL: https://the-internet.herokuapp.com

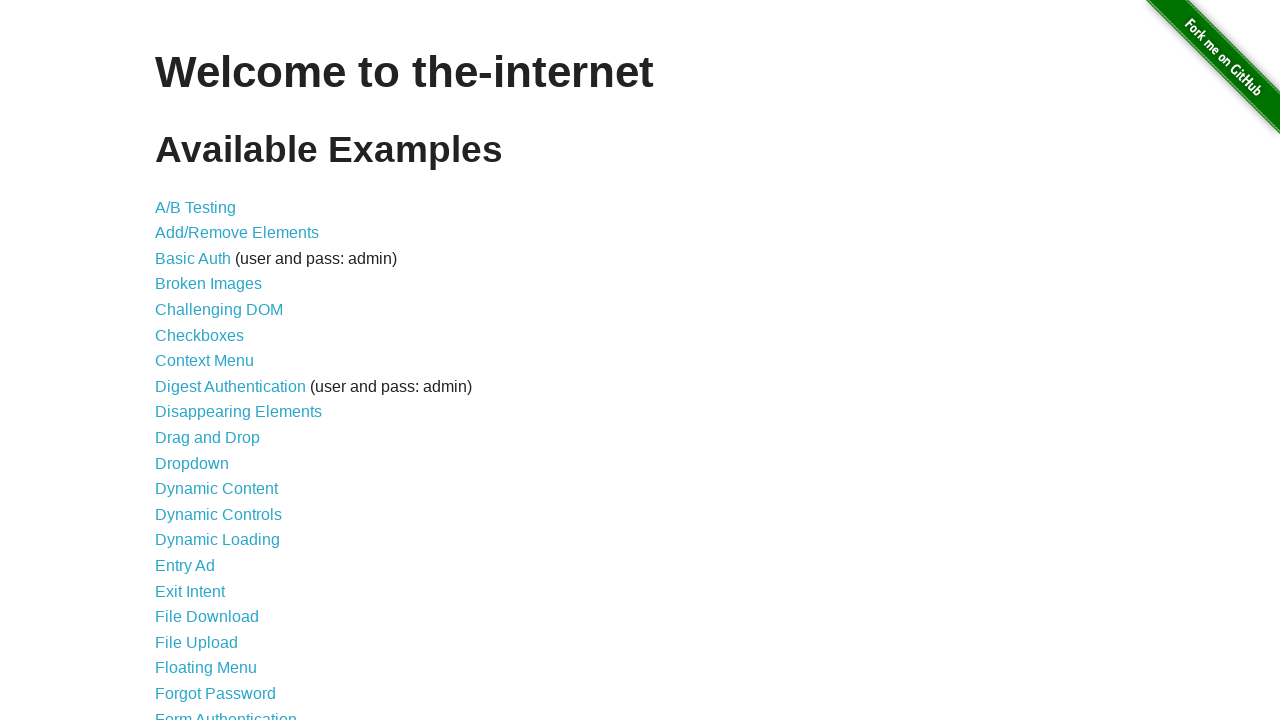

Navigated to checkboxes page
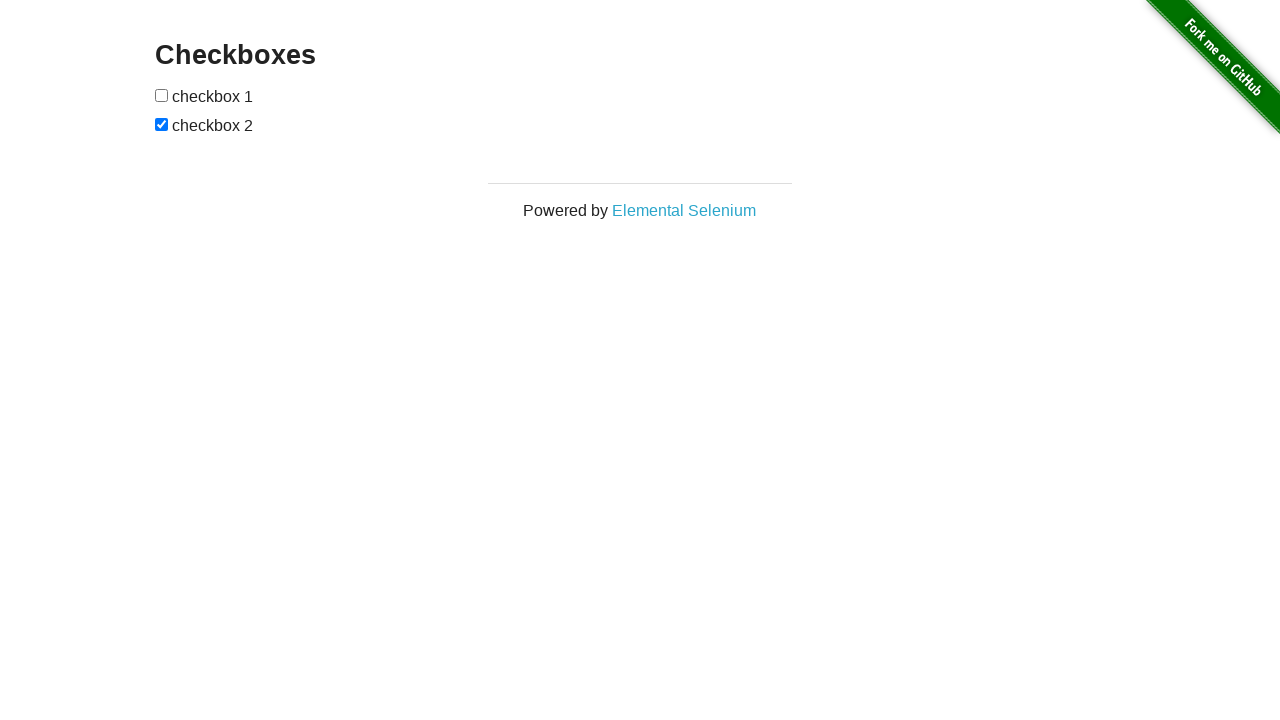

Navigated back to previous page using browser back button
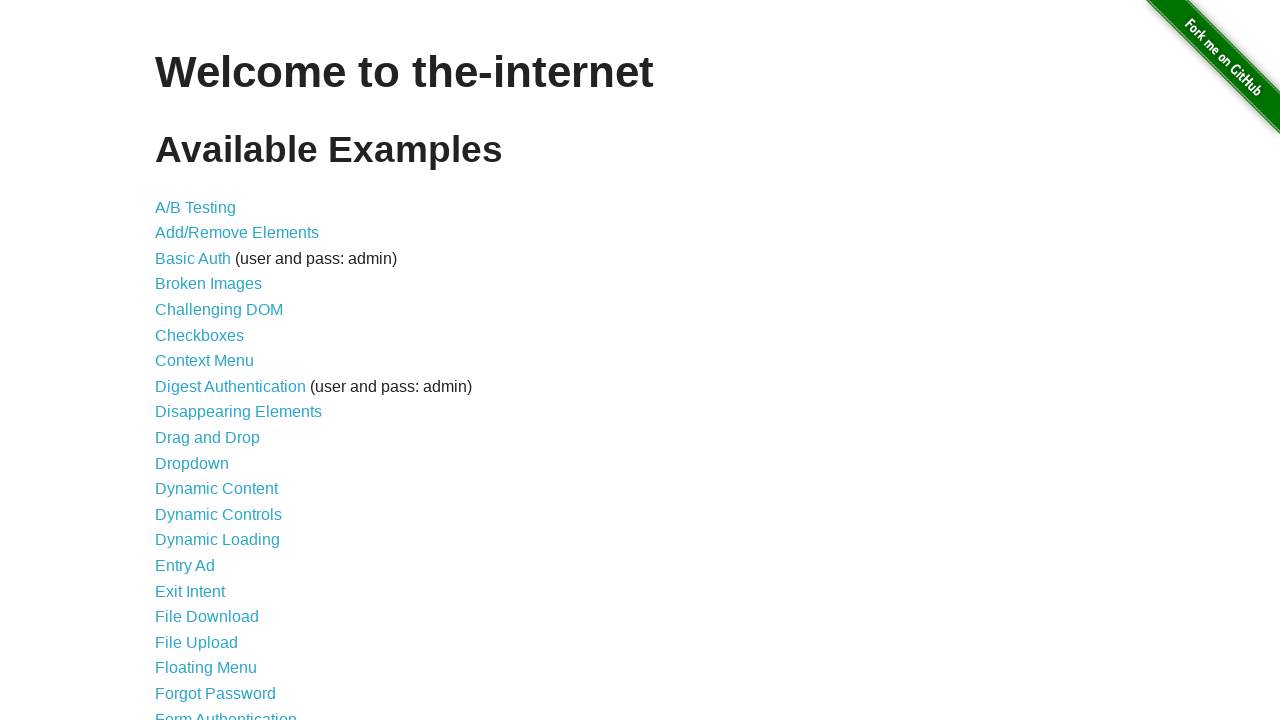

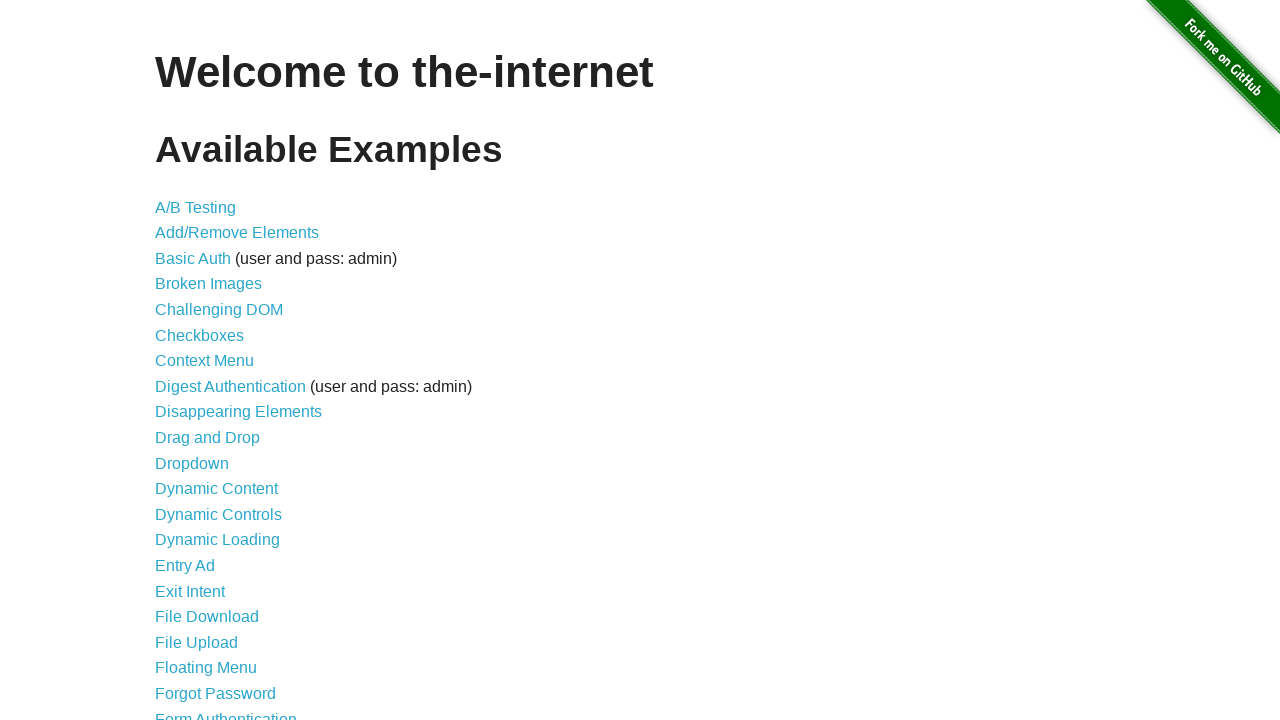